Tests pagination navigation by clicking through pages and verifying specific text content on each page

Starting URL: https://bonigarcia.dev/selenium-webdriver-java/

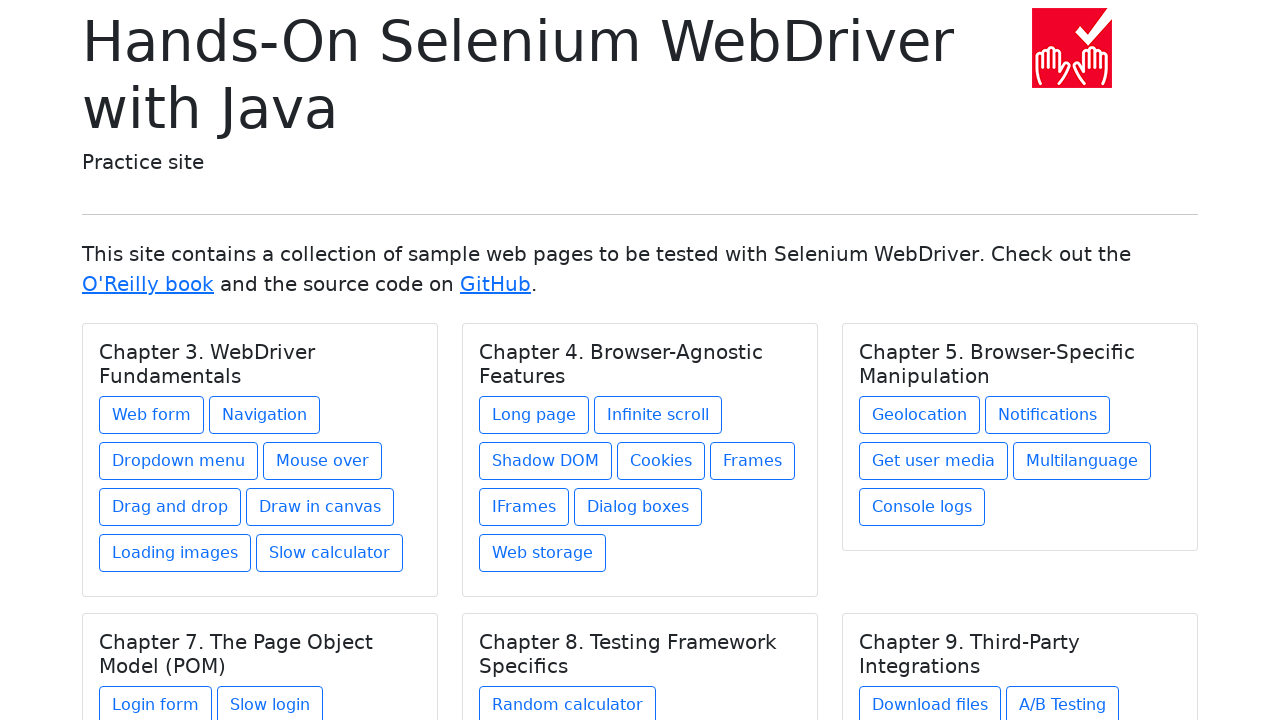

Clicked navigation1 link to access pagination page at (264, 415) on xpath=//a[@href = 'navigation1.html']
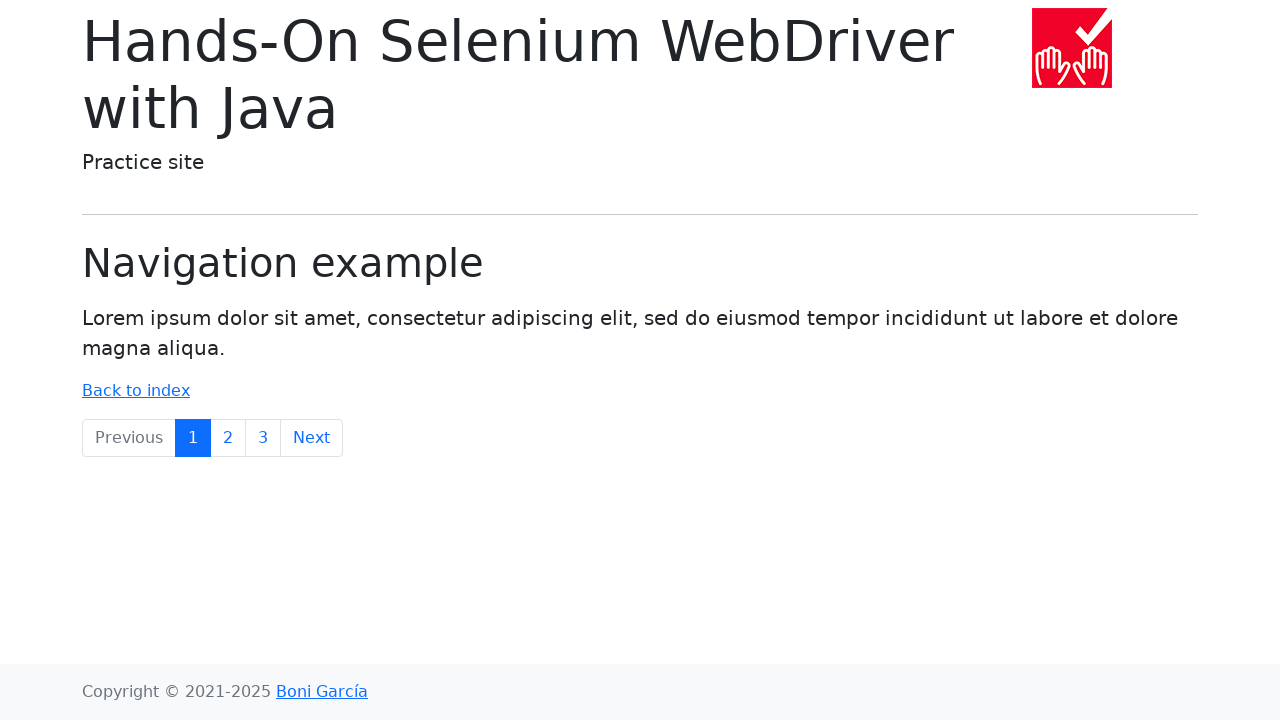

Pagination controls loaded on page 1
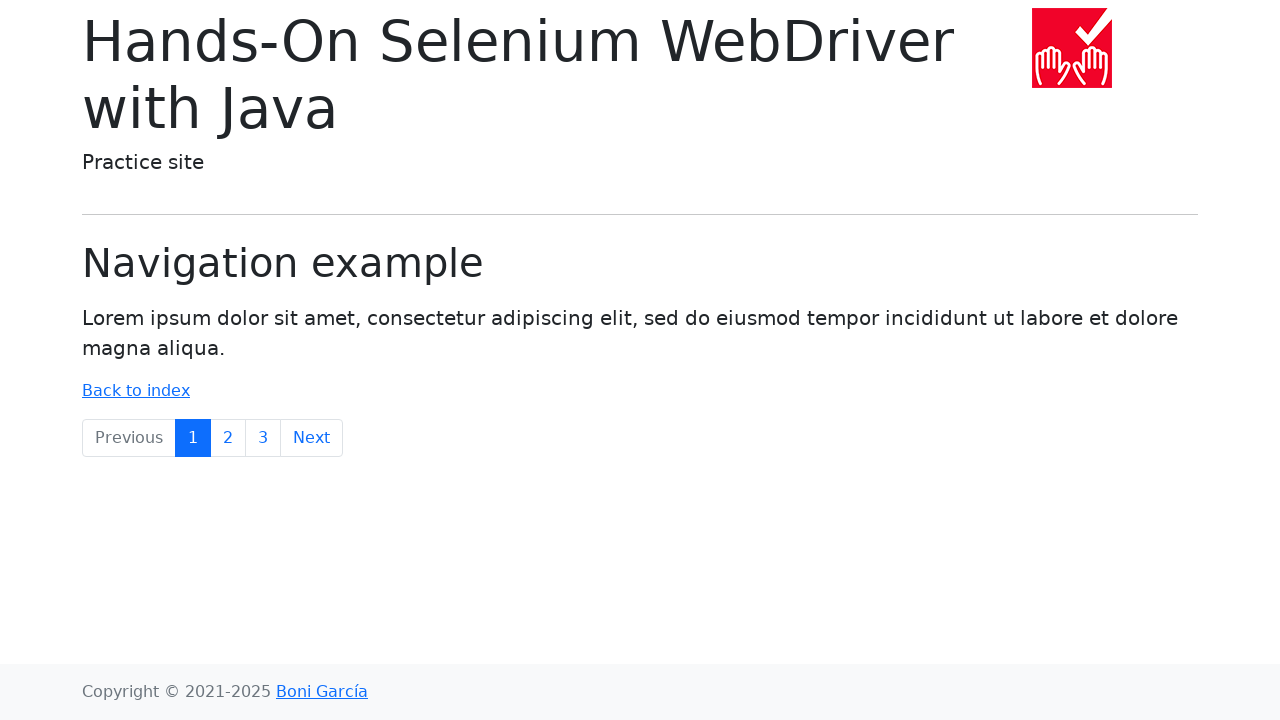

Verified 'Lorem ipsum dolor sit amet' text on page 1
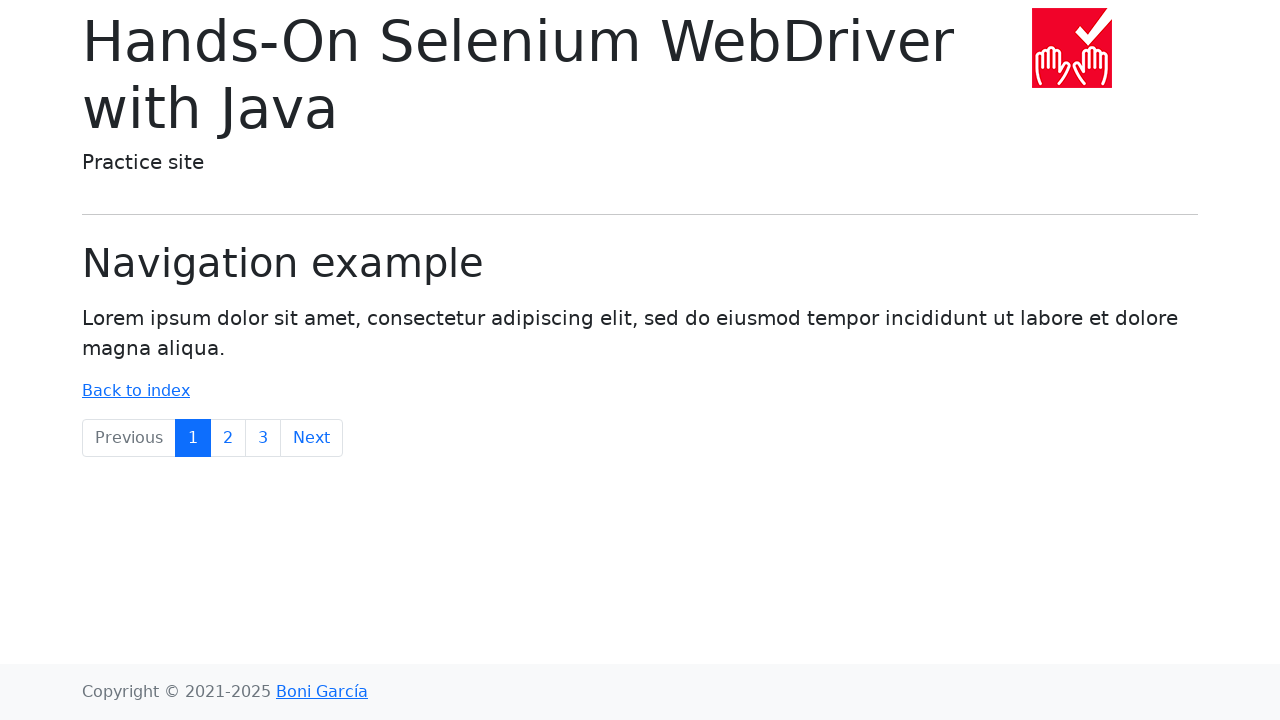

Clicked pagination link to navigate to page 2 at (228, 438) on a[href*='navigation2']
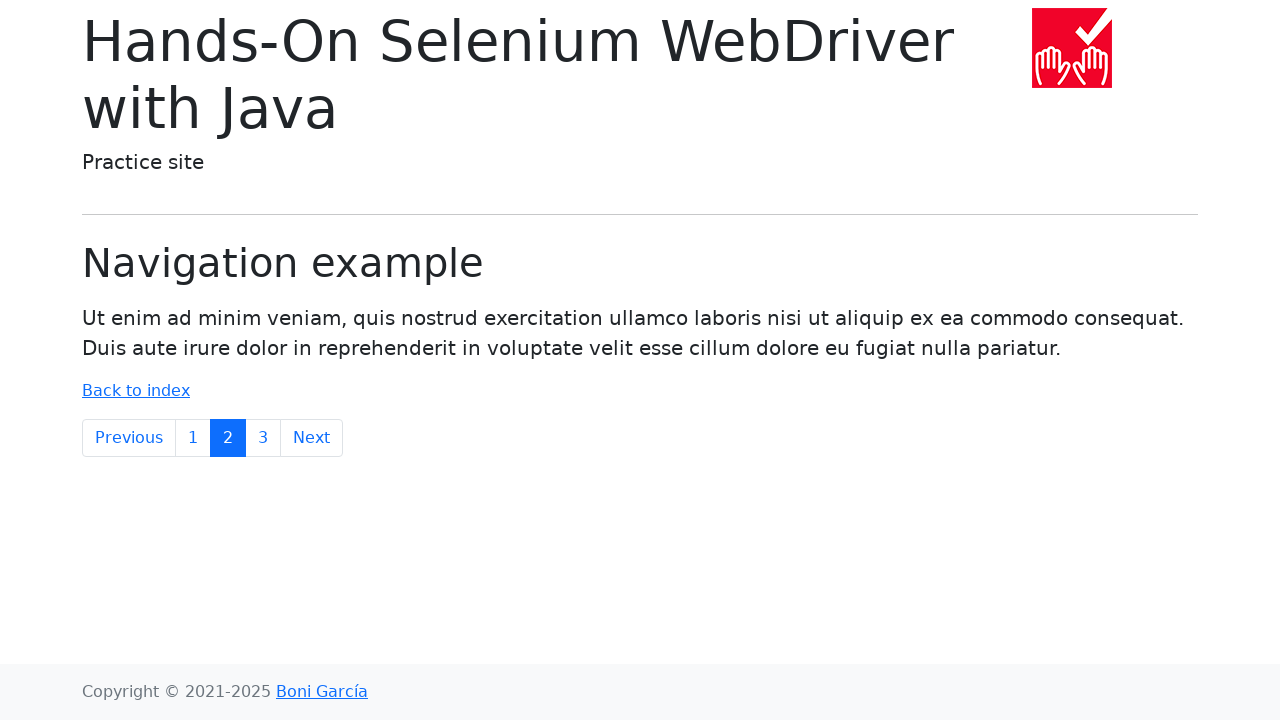

Verified 'laboris nisi ut aliquip ex ea' text on page 2
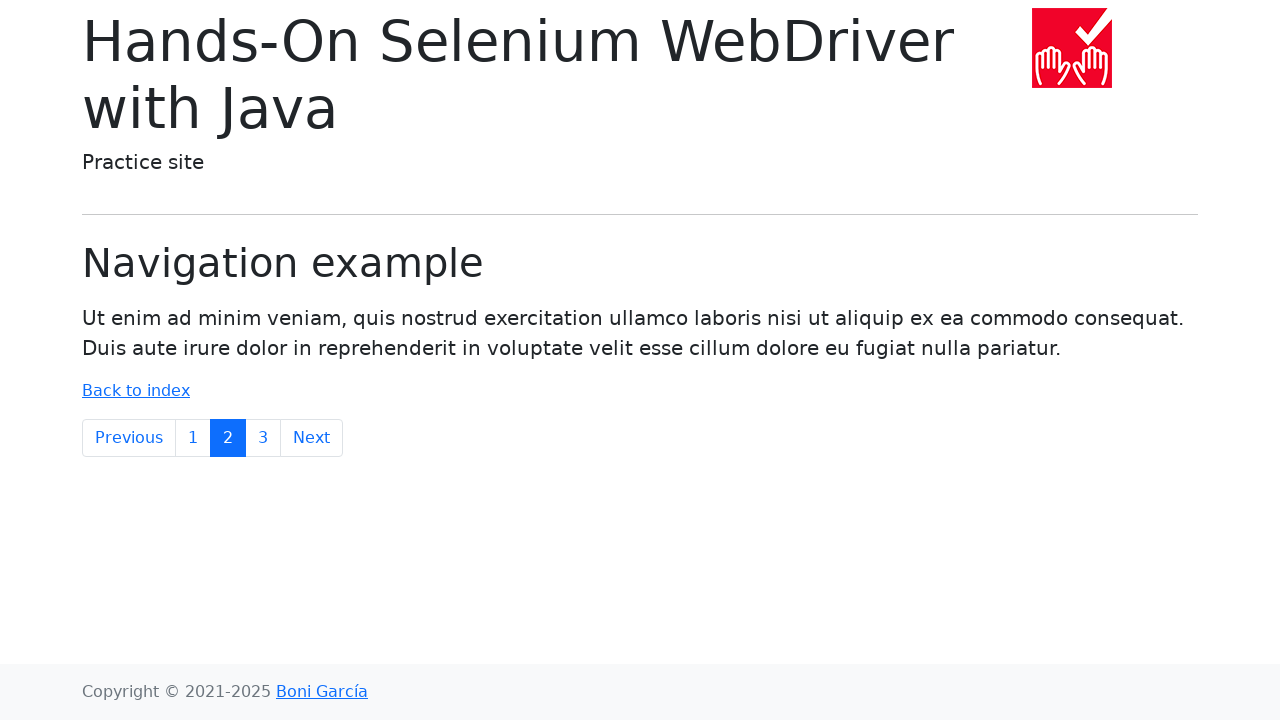

Clicked pagination link to navigate to page 3 at (263, 438) on a[href*='navigation3']
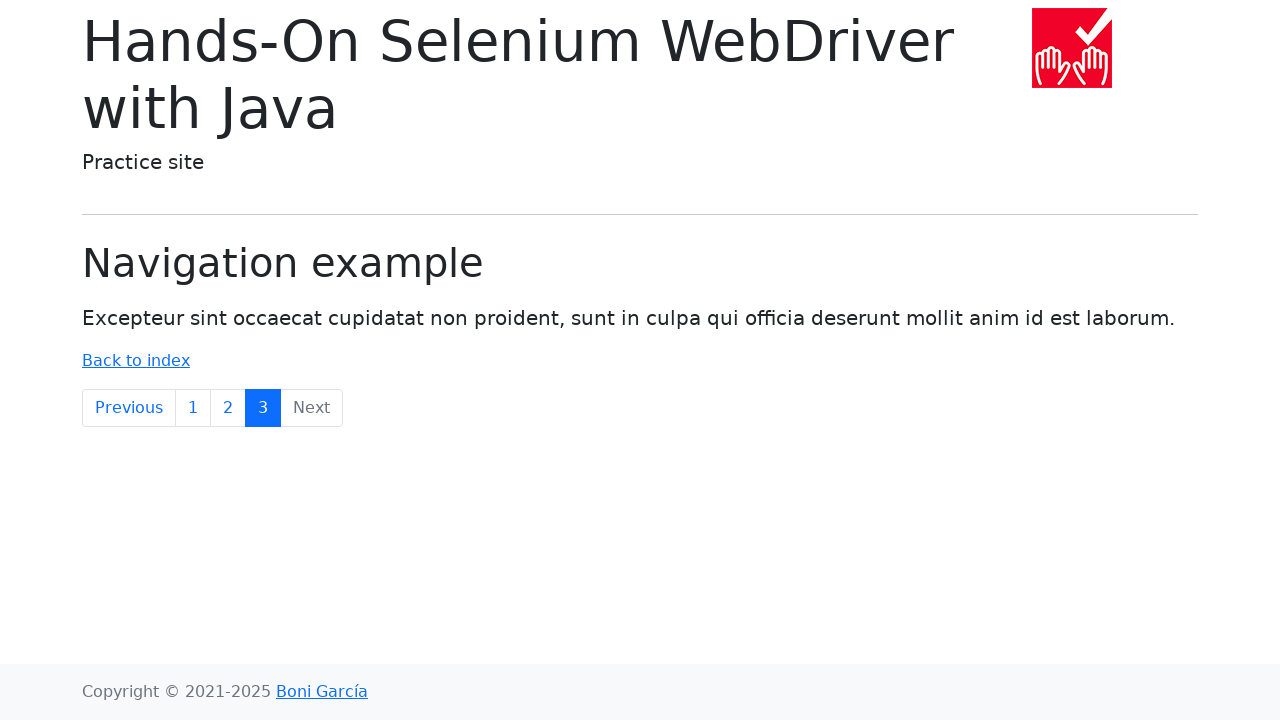

Verified 'officia deserunt mollit anim' text on page 3
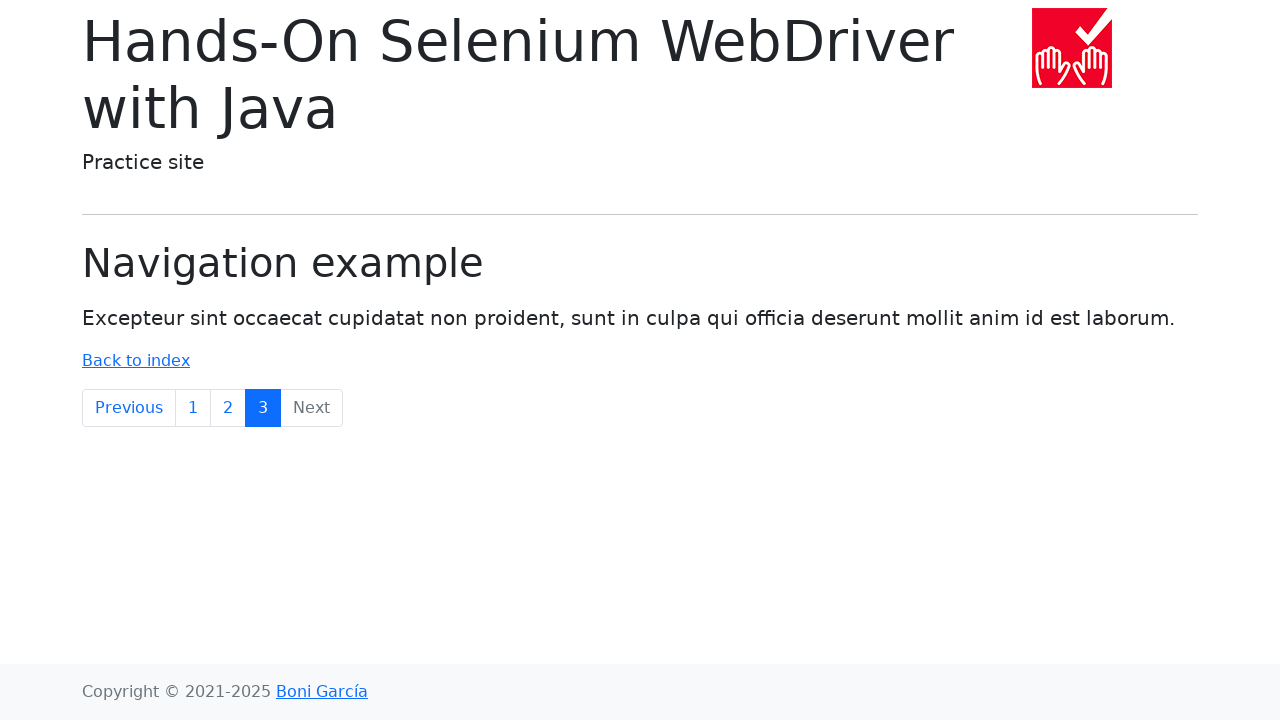

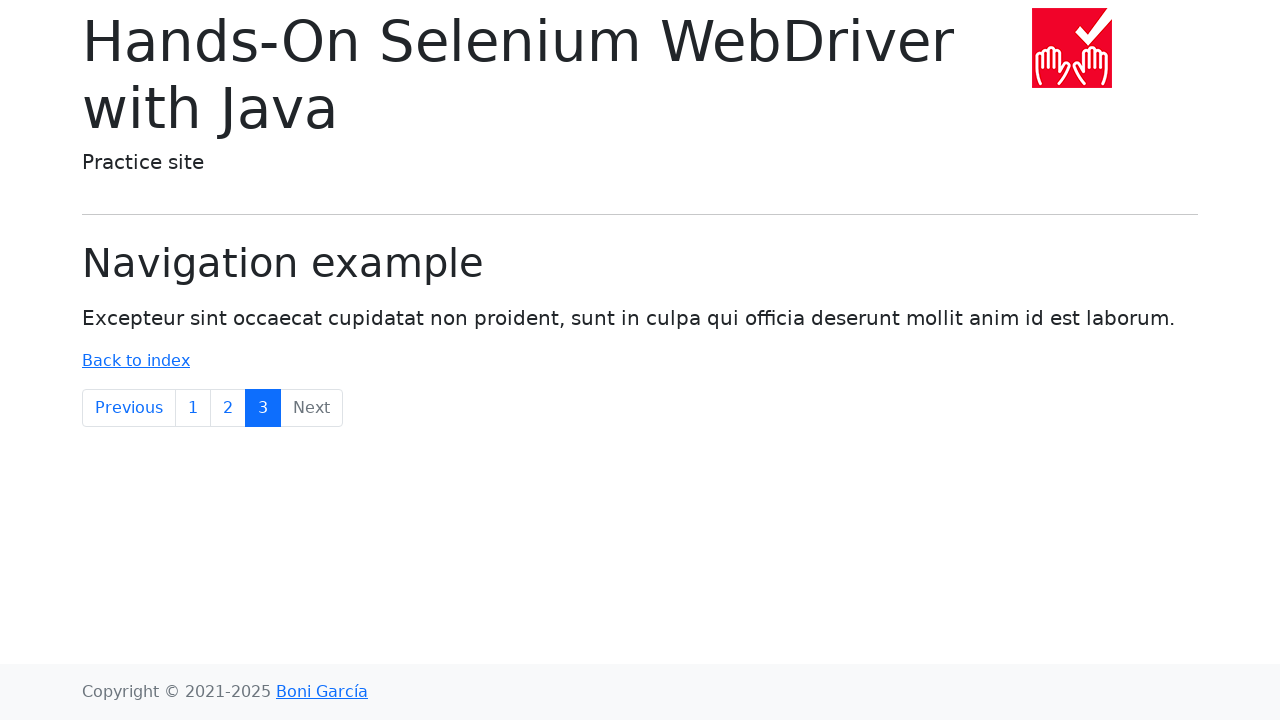